Tests a practice form by filling in name and email fields, clicking a checkbox, selecting options from a dropdown, submitting the form, and verifying a success message appears

Starting URL: https://rahulshettyacademy.com/angularpractice/

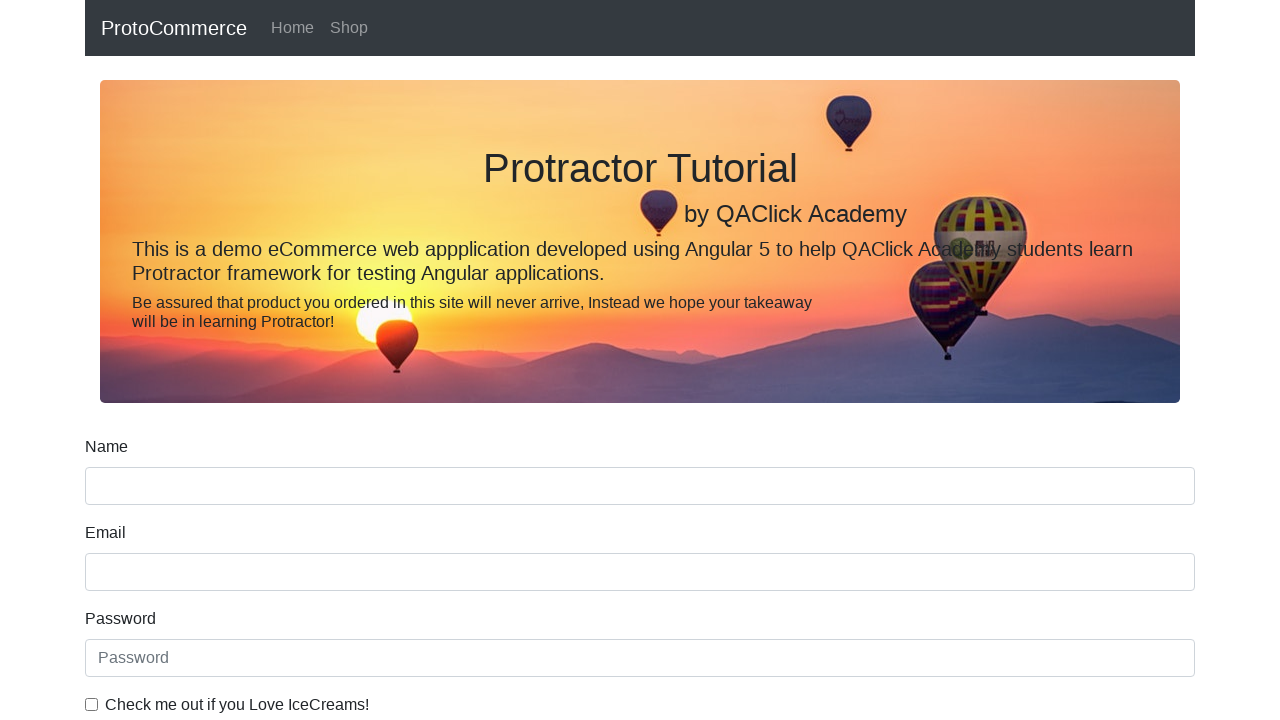

Filled name field with 'nombre de prueba' on input[name='name']
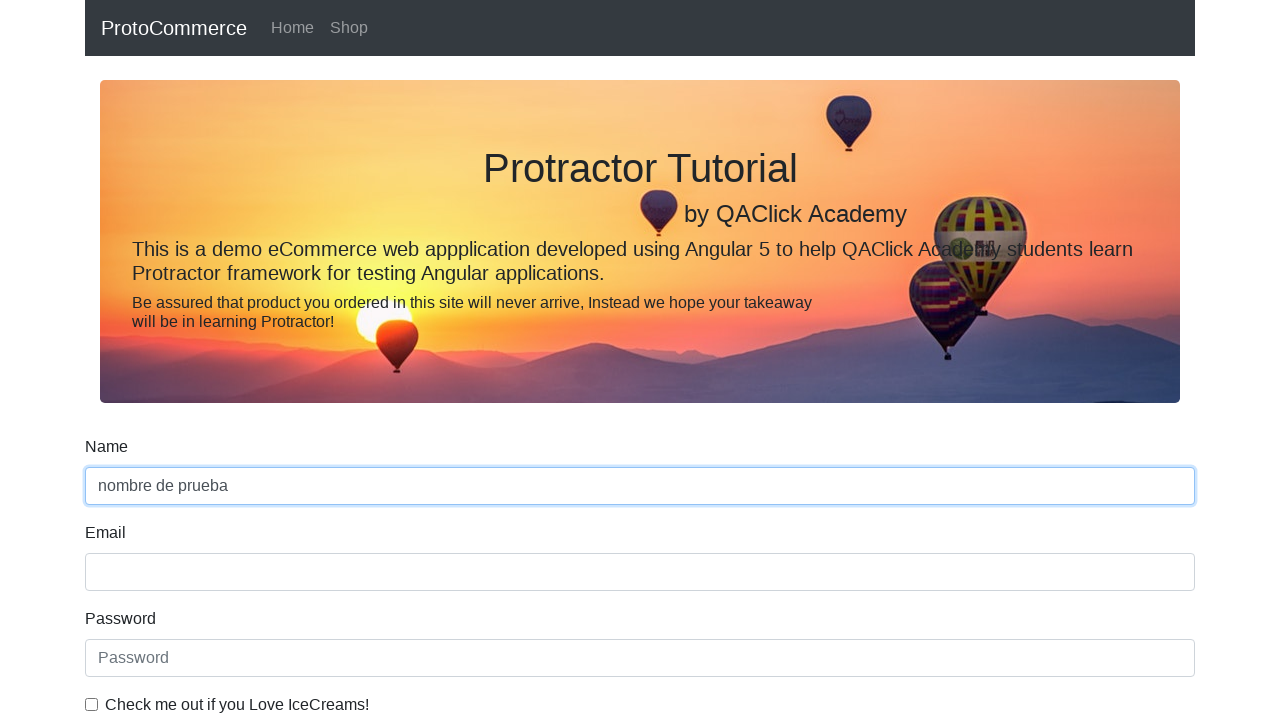

Filled email field with 'testuser@example.com' on input[name='email']
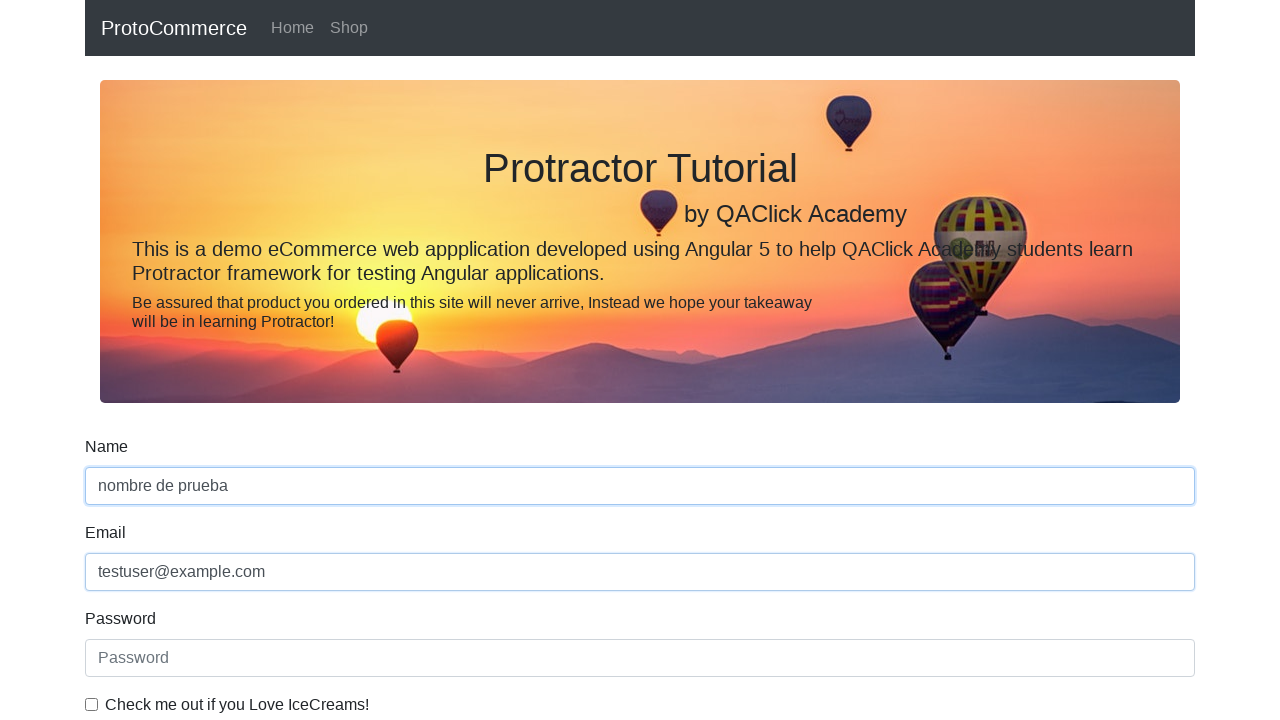

Clicked checkbox #exampleCheck1 at (92, 704) on #exampleCheck1
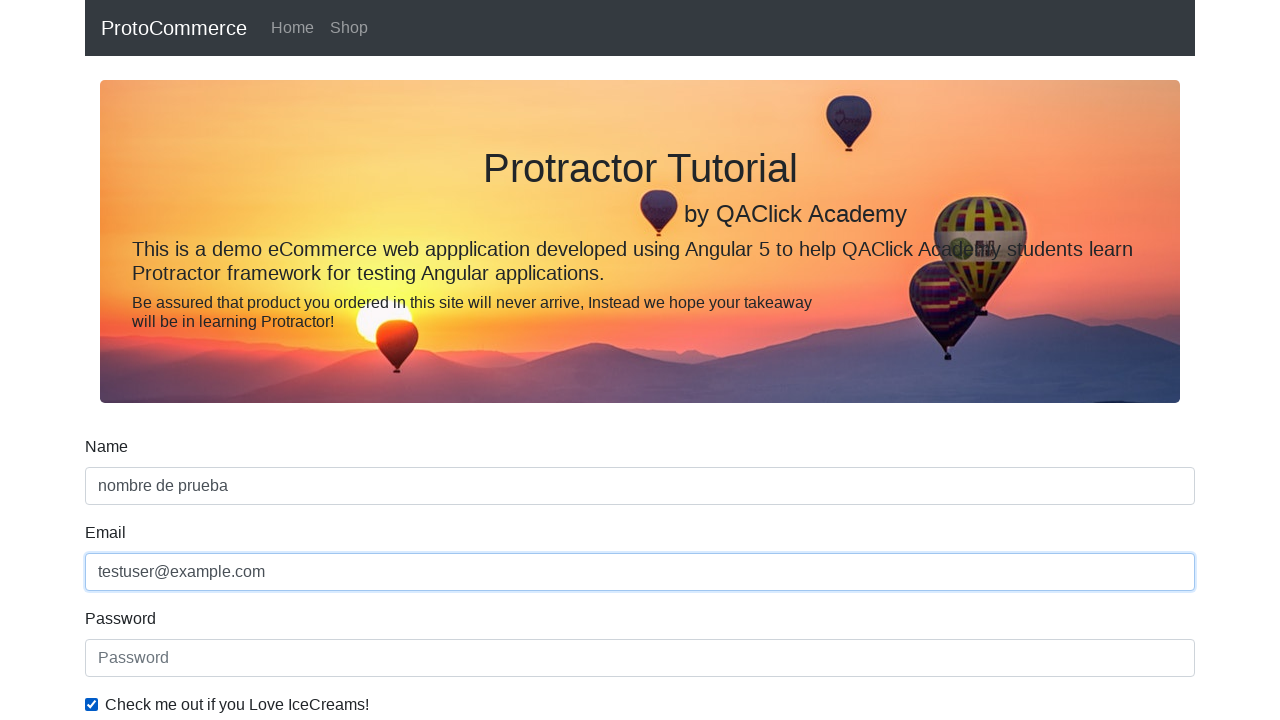

Selected 'Female' from dropdown #exampleFormControlSelect1 on #exampleFormControlSelect1
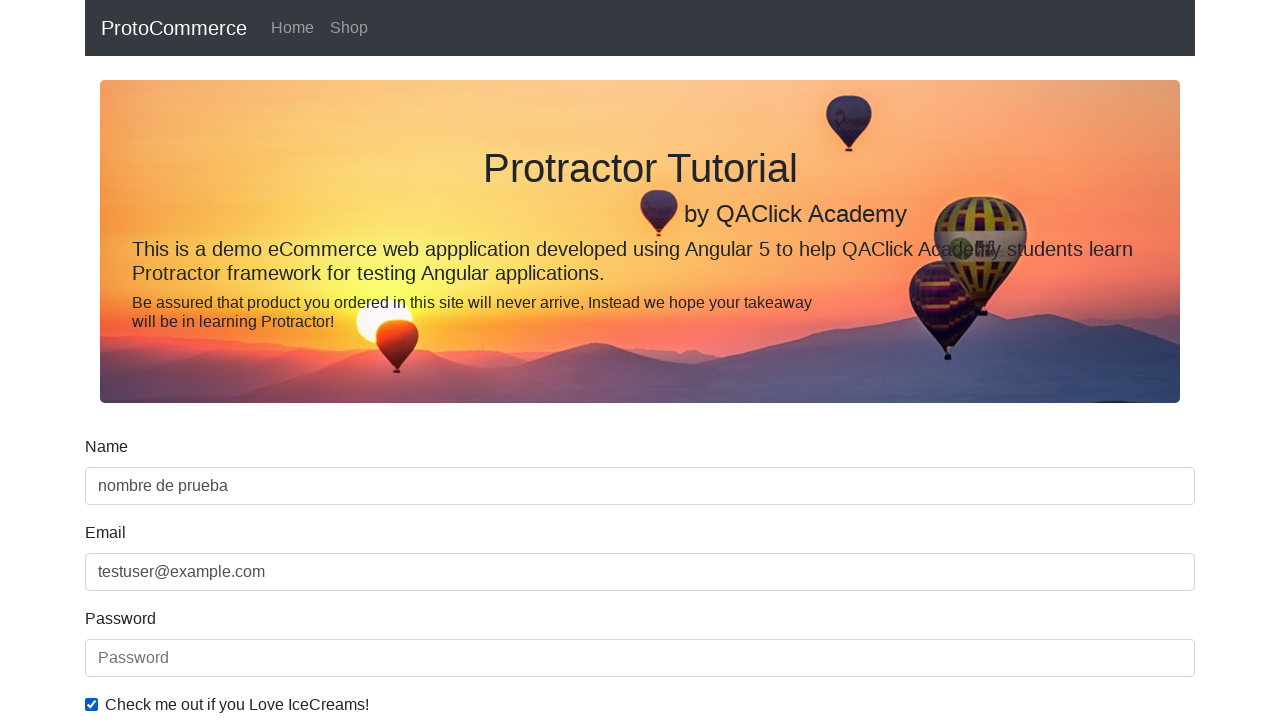

Selected first option (index 0) from dropdown #exampleFormControlSelect1 on #exampleFormControlSelect1
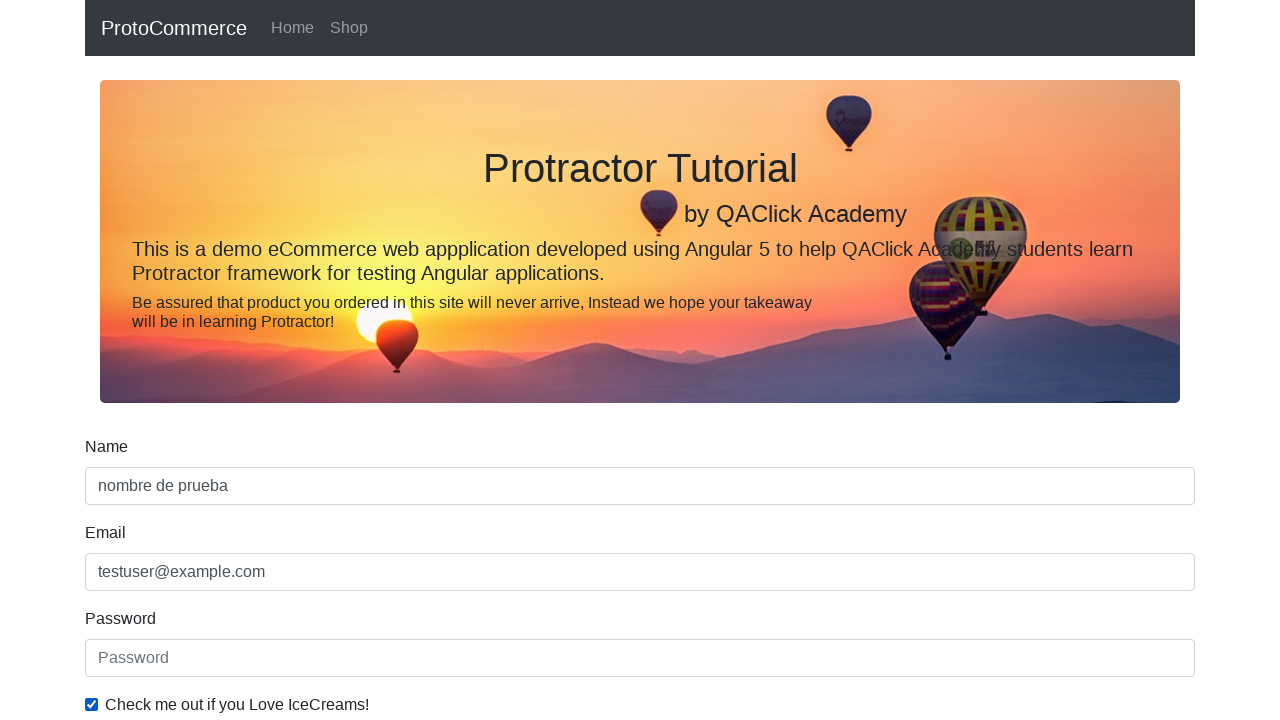

Clicked form submit button at (123, 491) on input[type='submit']
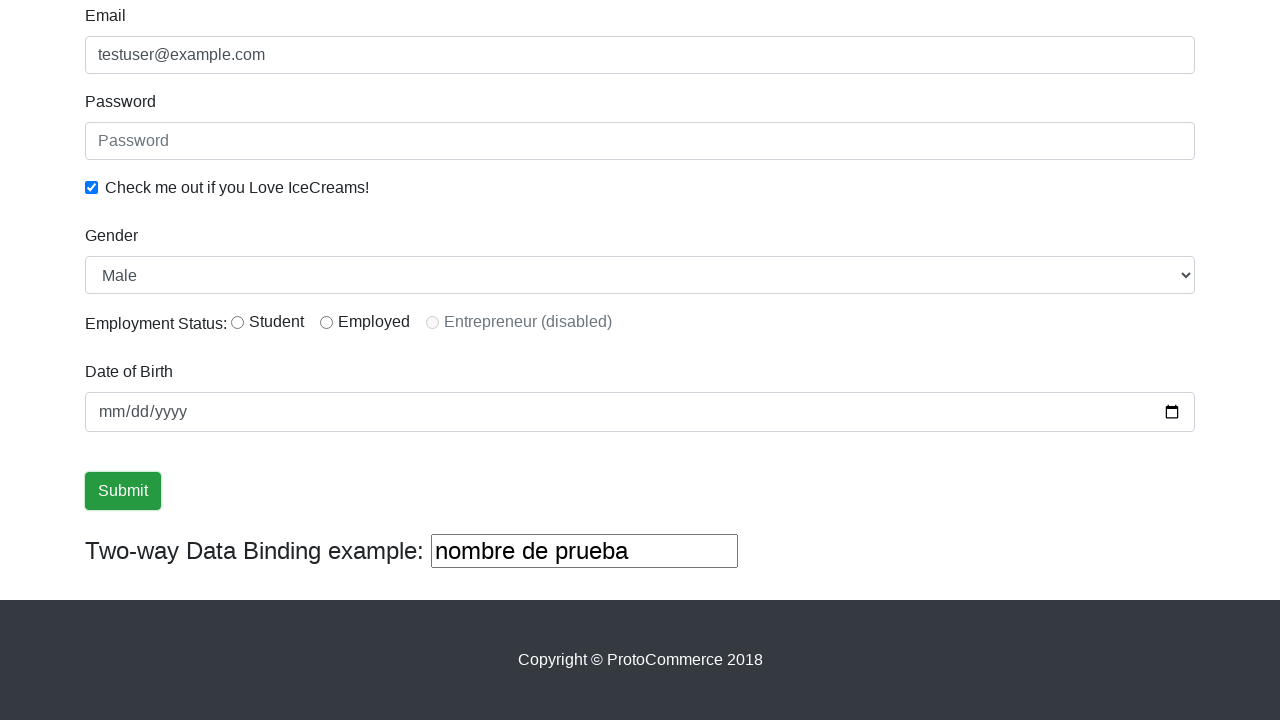

Success message element loaded
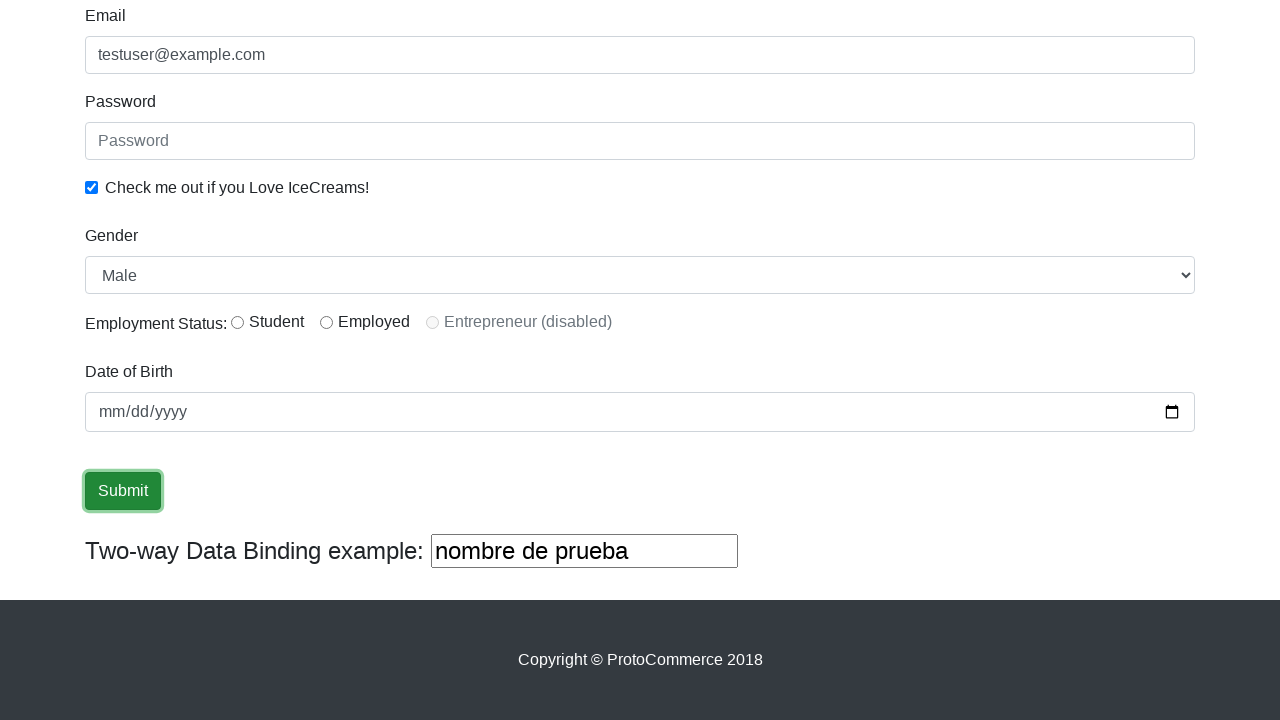

Verified success message contains 'success' text
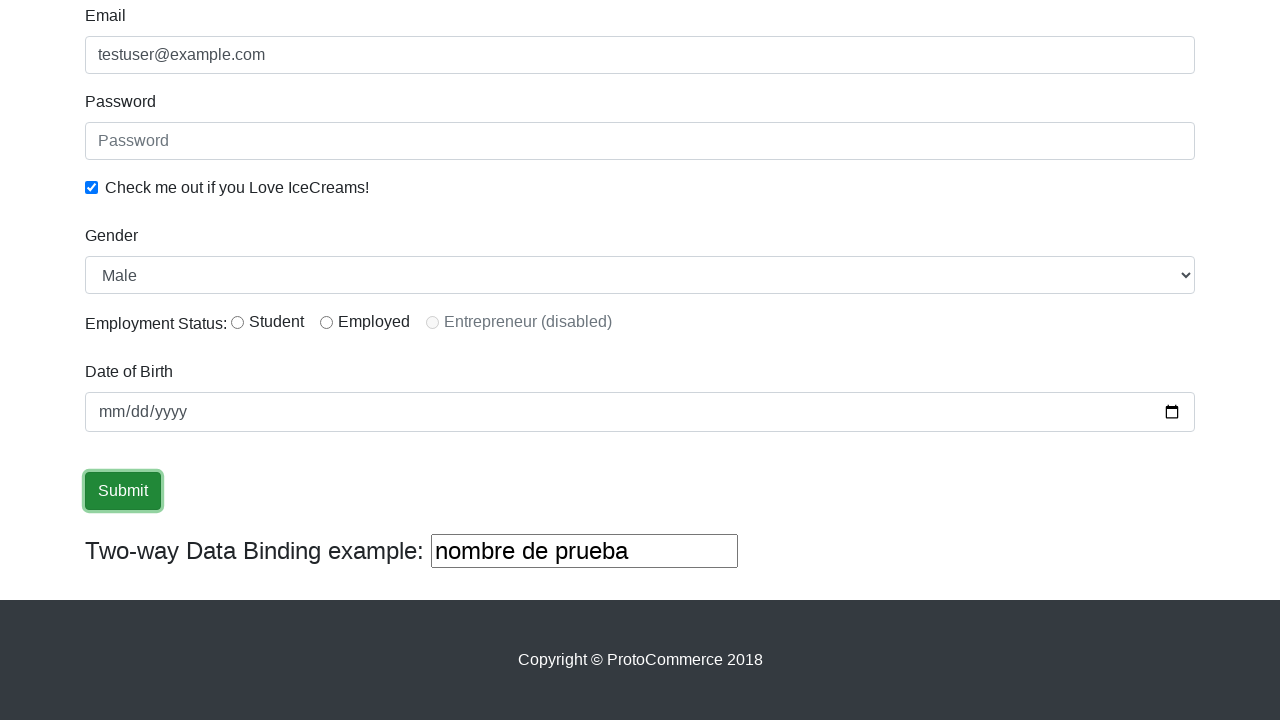

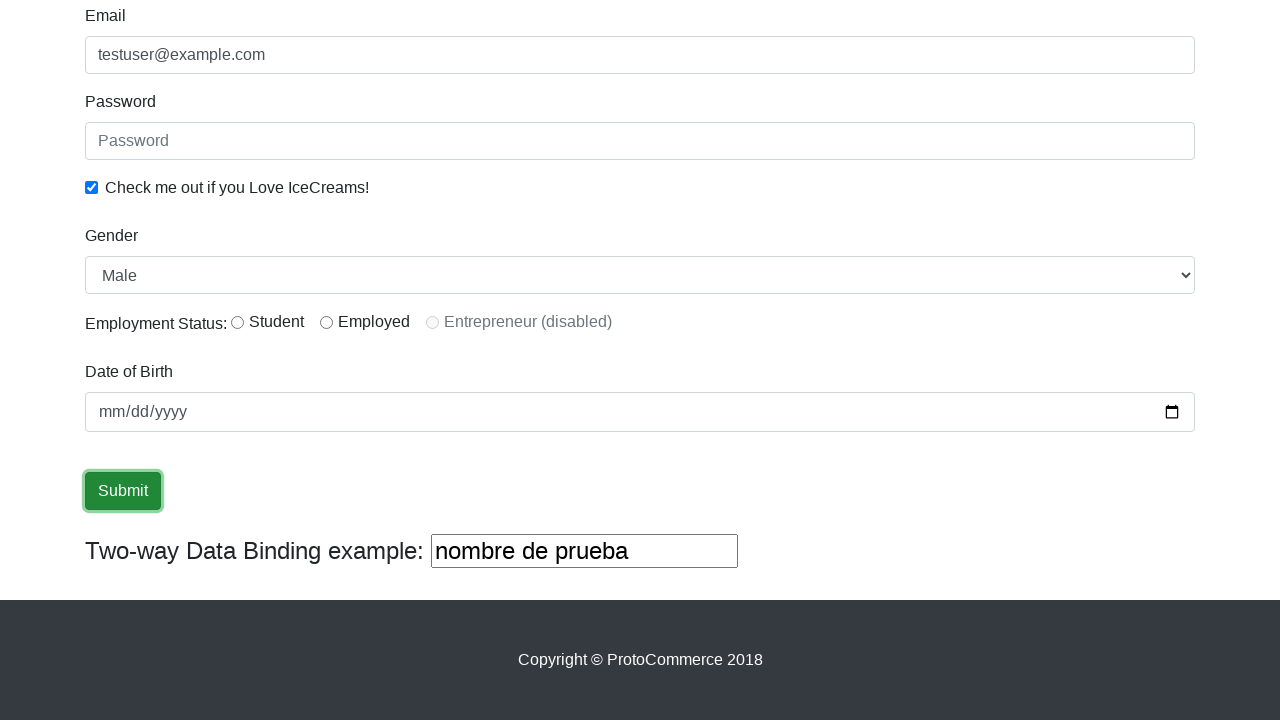